Tests a dynamic autocomplete dropdown by typing a partial country name and selecting "India" from the suggestion list that appears.

Starting URL: https://rahulshettyacademy.com/AutomationPractice/

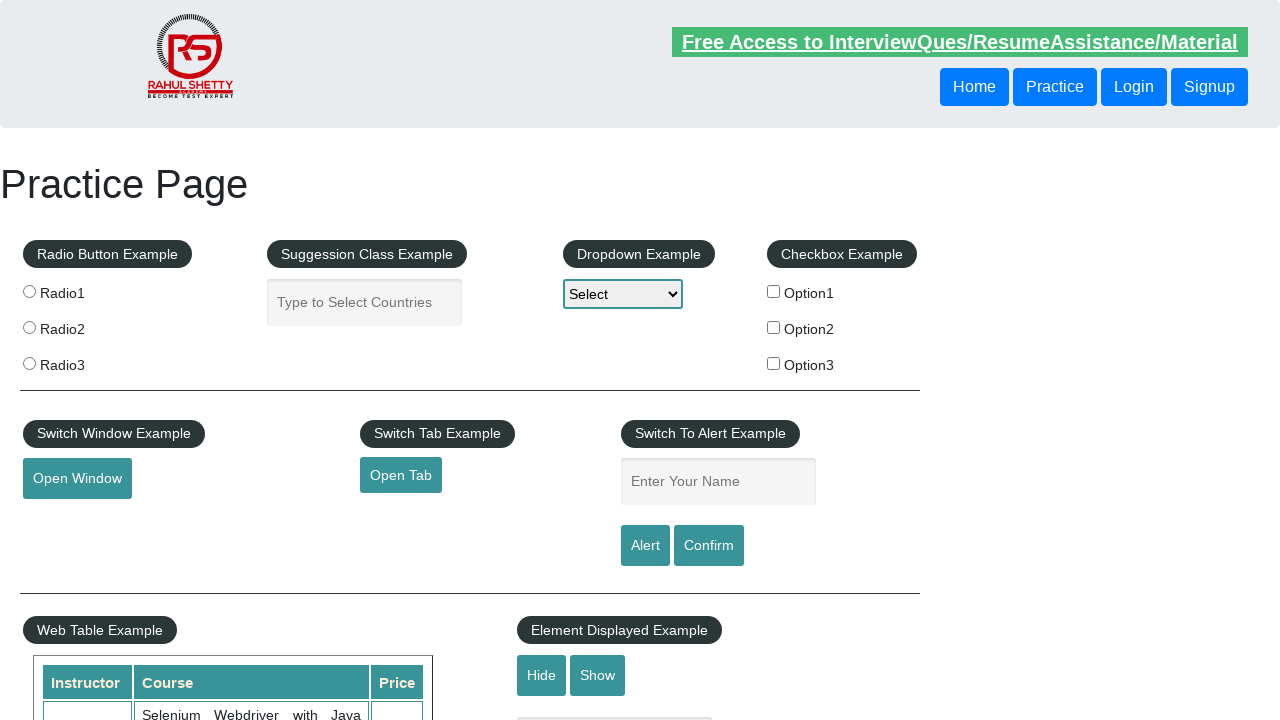

Typed 'ind' into country autocomplete field to trigger suggestions on input[placeholder='Type to Select Countries']
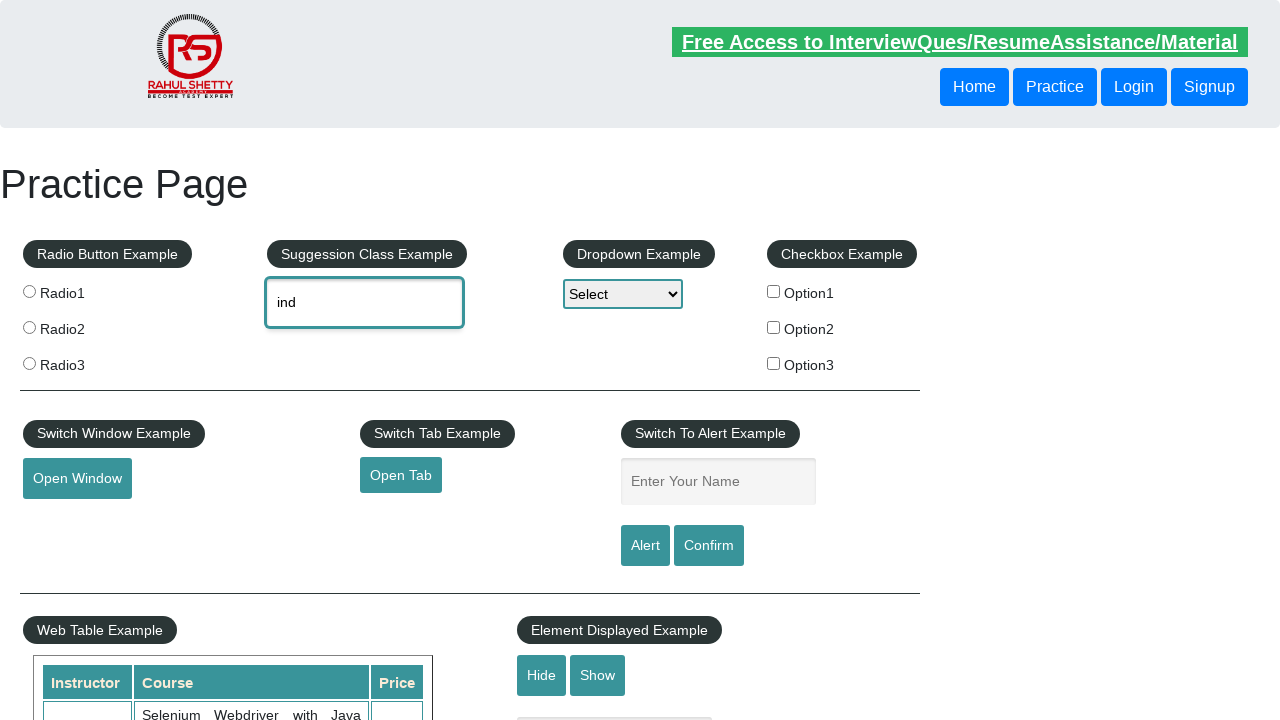

Dropdown suggestions appeared
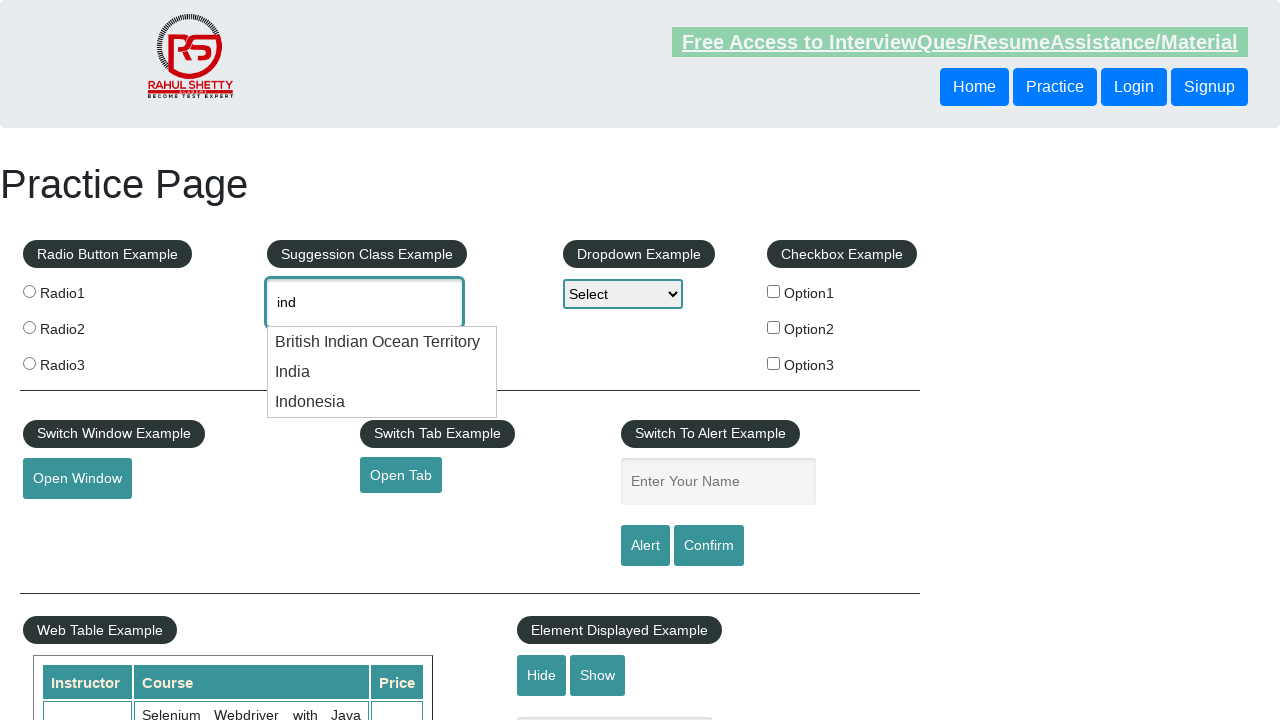

Retrieved all country suggestion items from dropdown
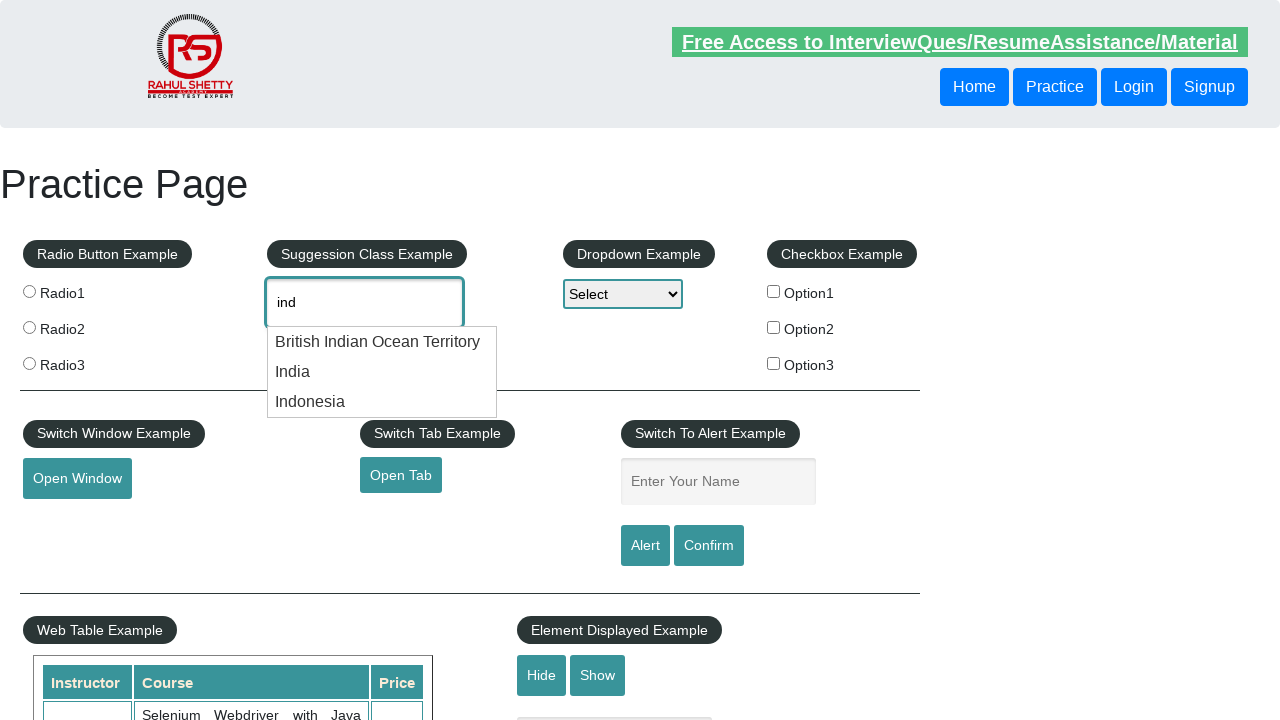

Selected 'India' from dropdown suggestions at (382, 372) on .ui-menu-item div >> nth=1
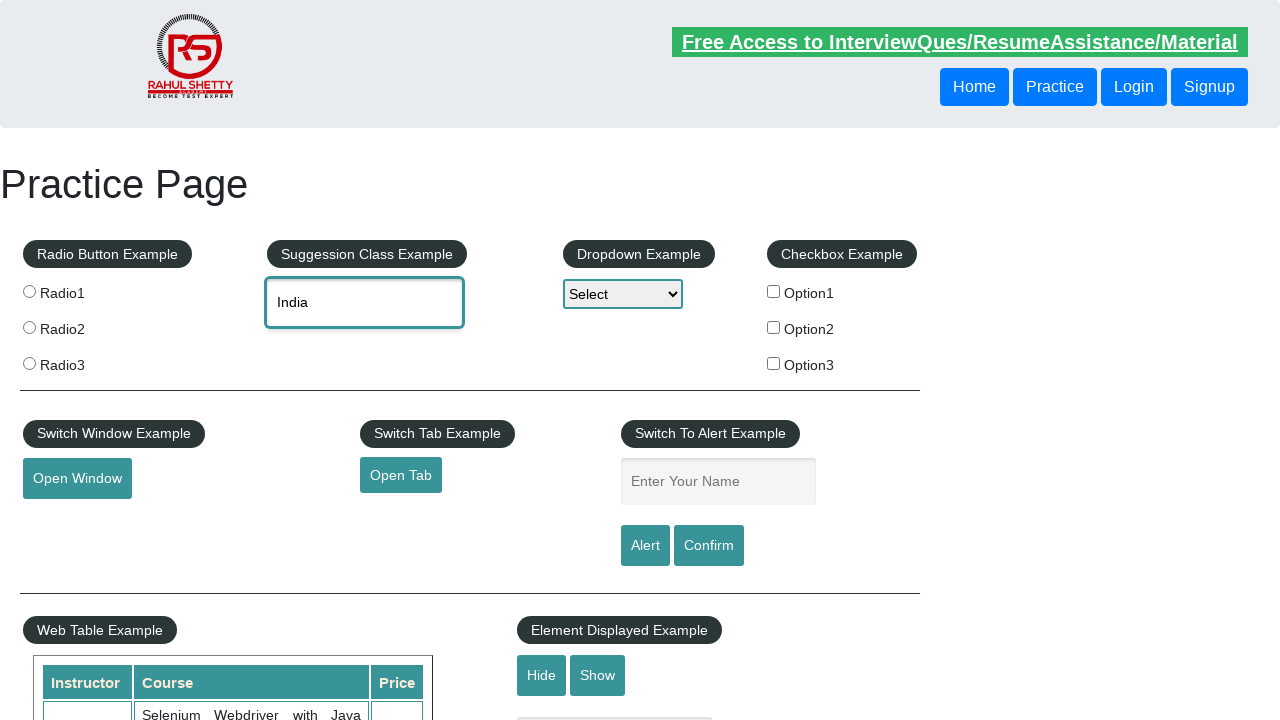

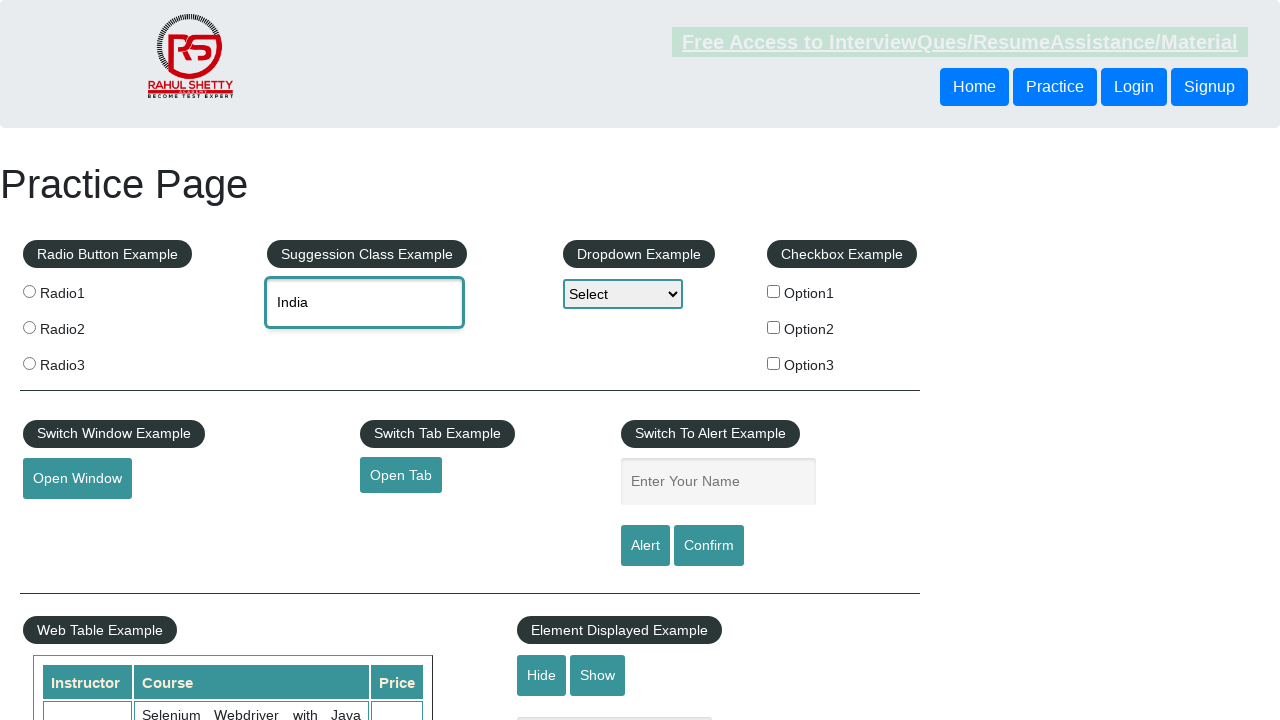